Navigates to a course content page, scrolls to the Certification section, clicks on a heading element to expand it, and takes a screenshot

Starting URL: http://greenstech.in/selenium-course-content.html

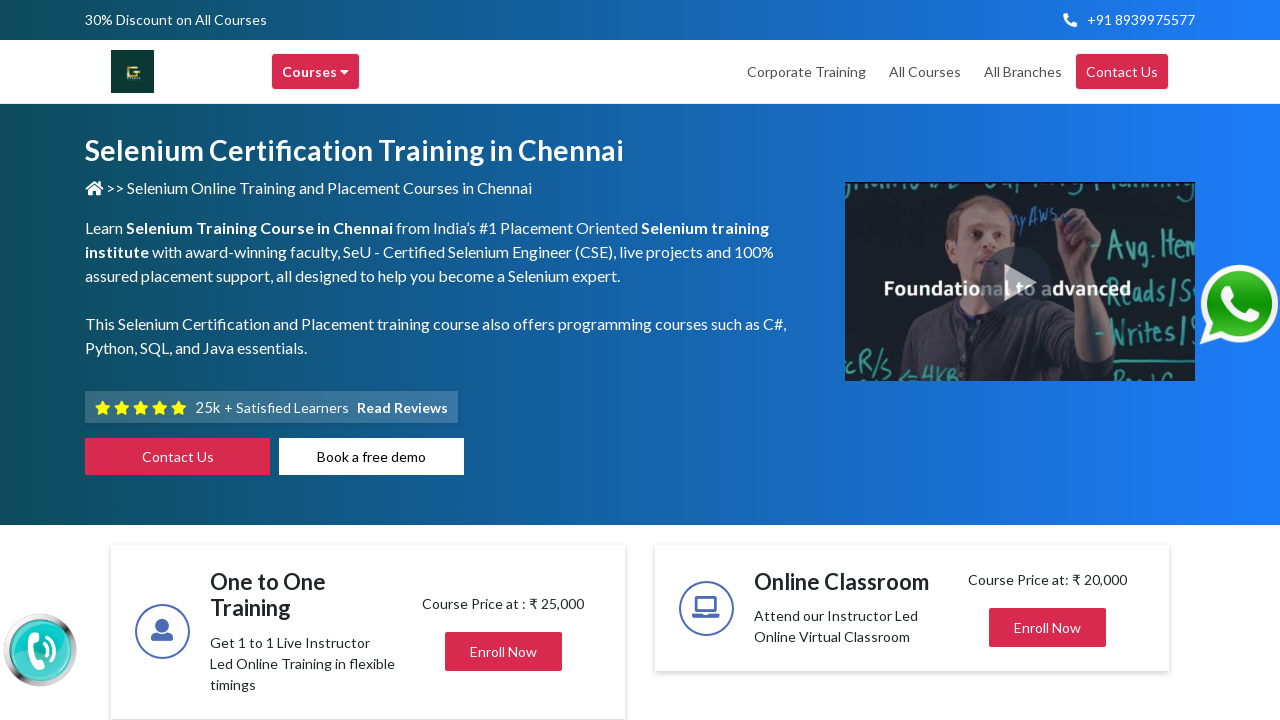

Navigated to course content page
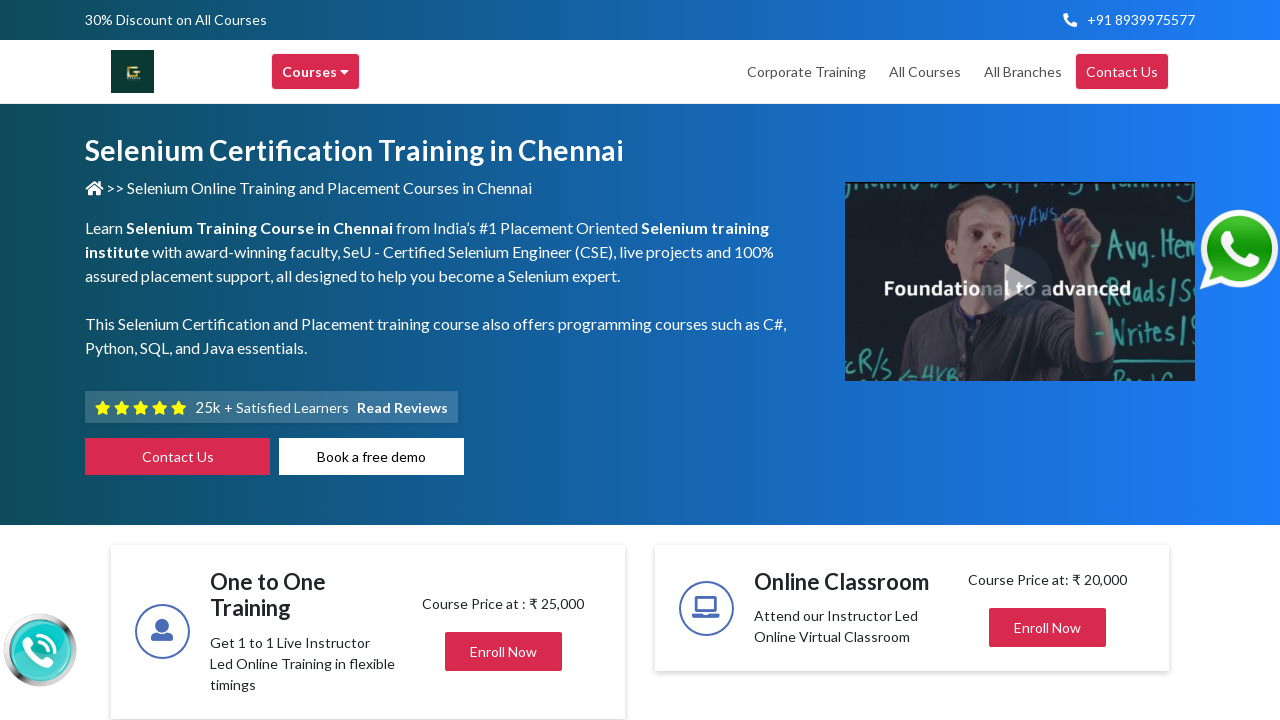

Scrolled to Certification section
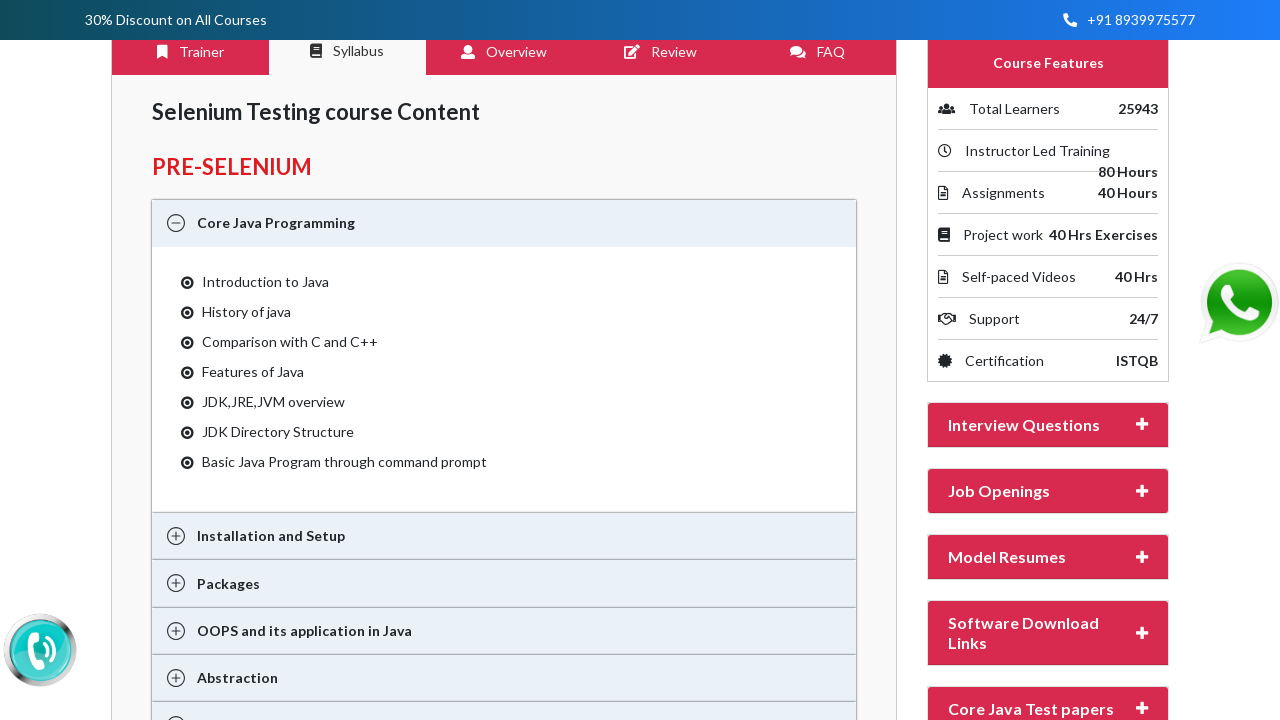

Waited 2 seconds for scroll animation to complete
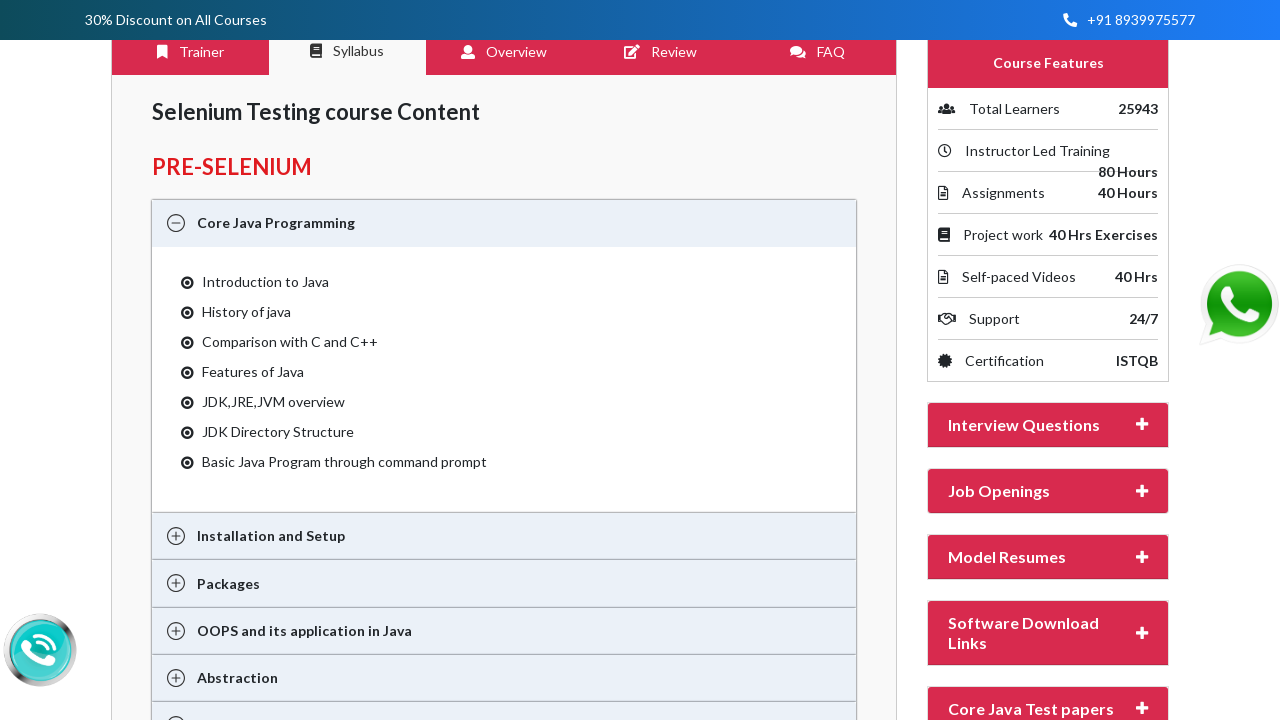

Clicked on heading element to expand Certification section at (1048, 425) on xpath=//div[@id='heading20']
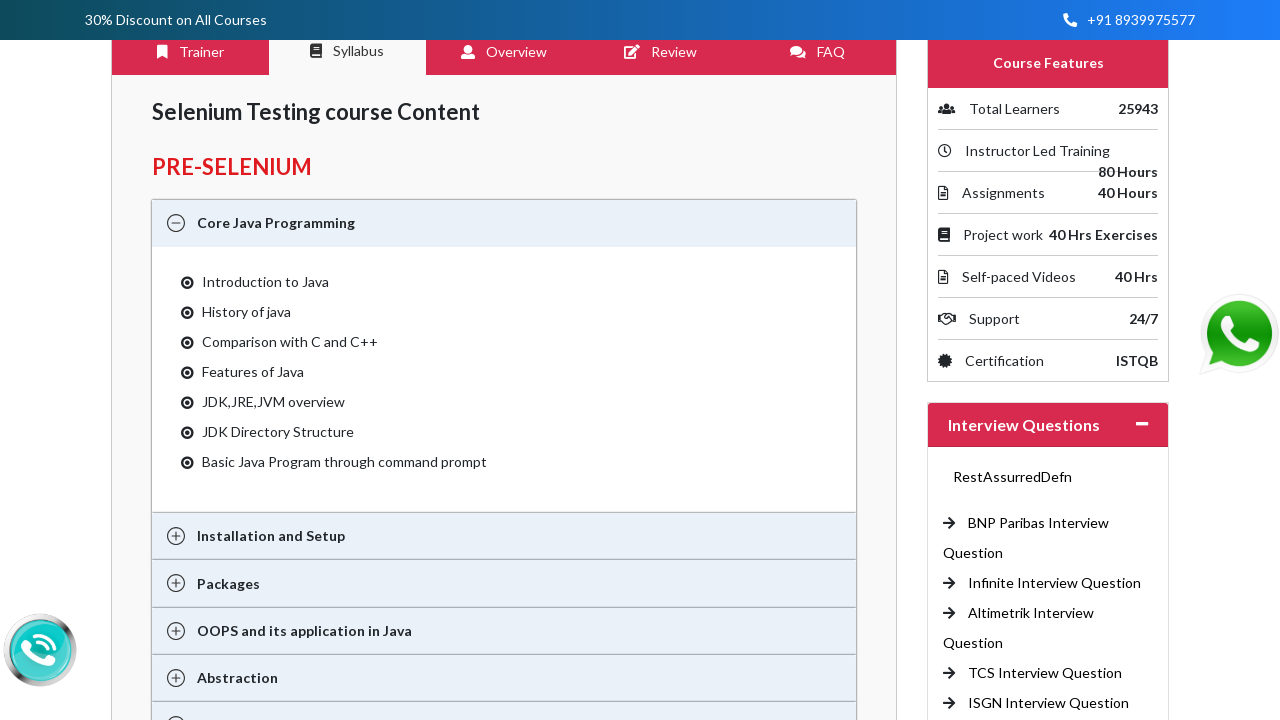

Waited 2 seconds for content expansion animation
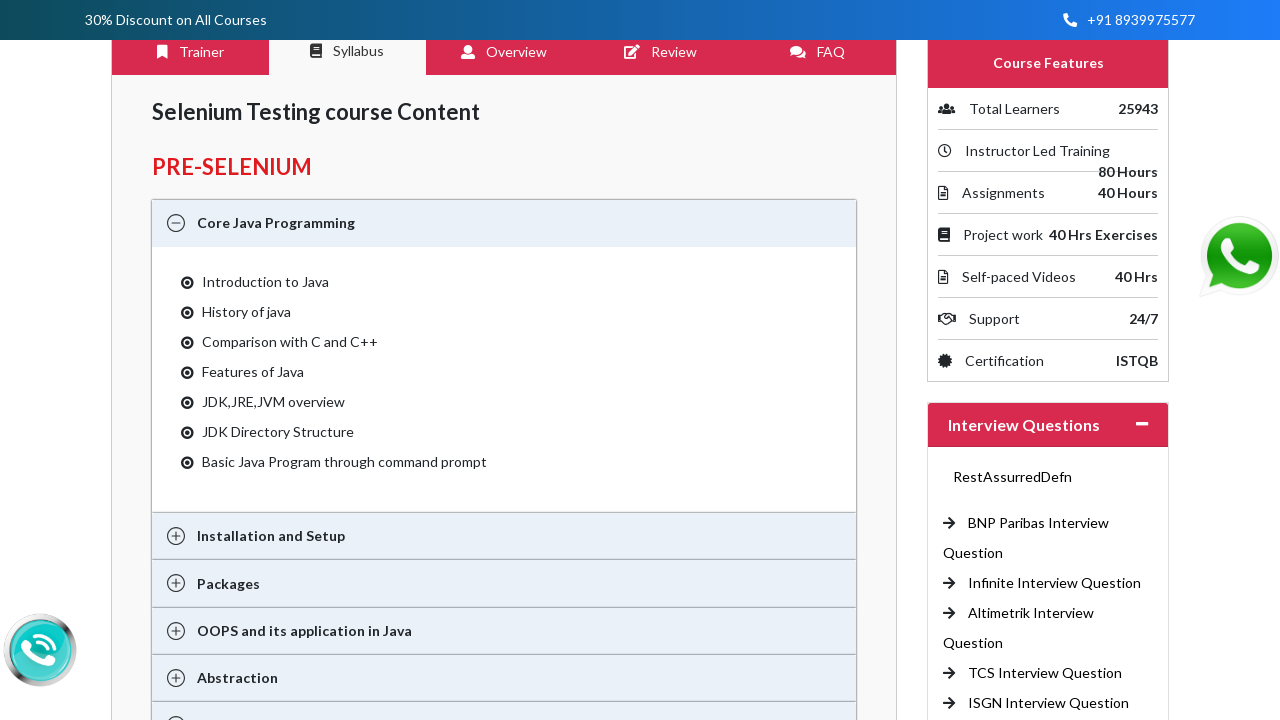

Final screenshot of expanded Certification section
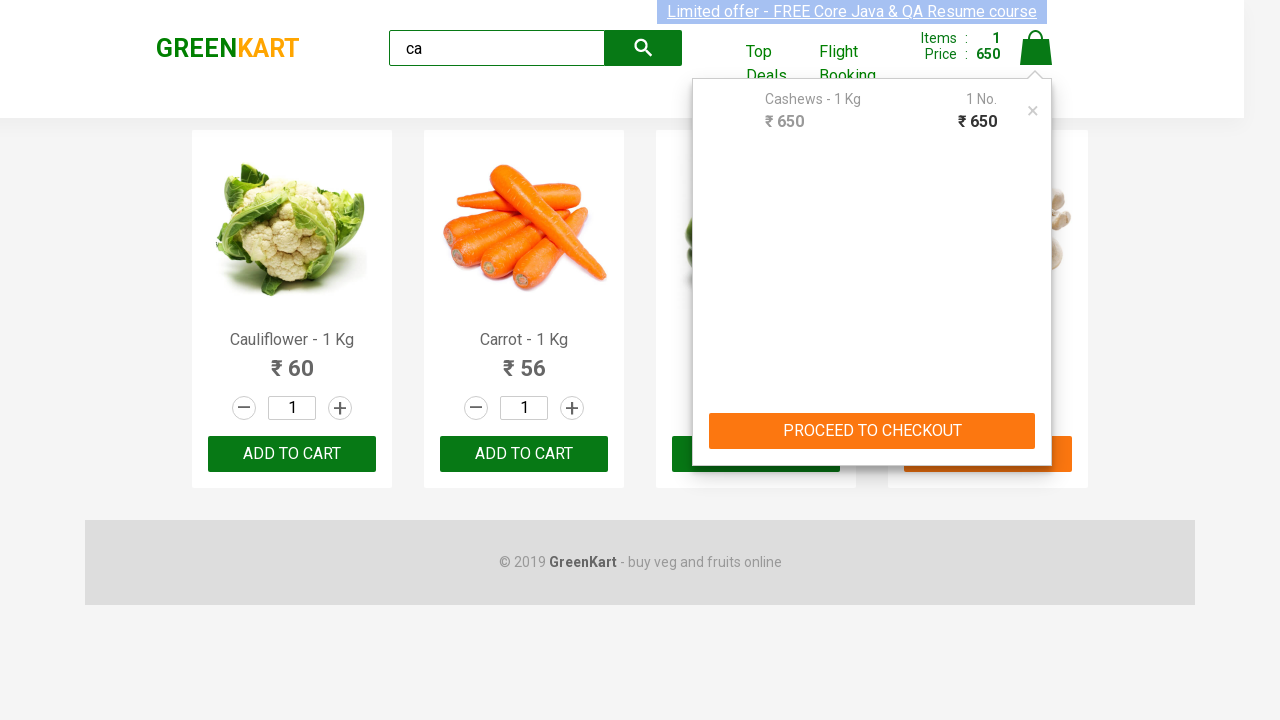

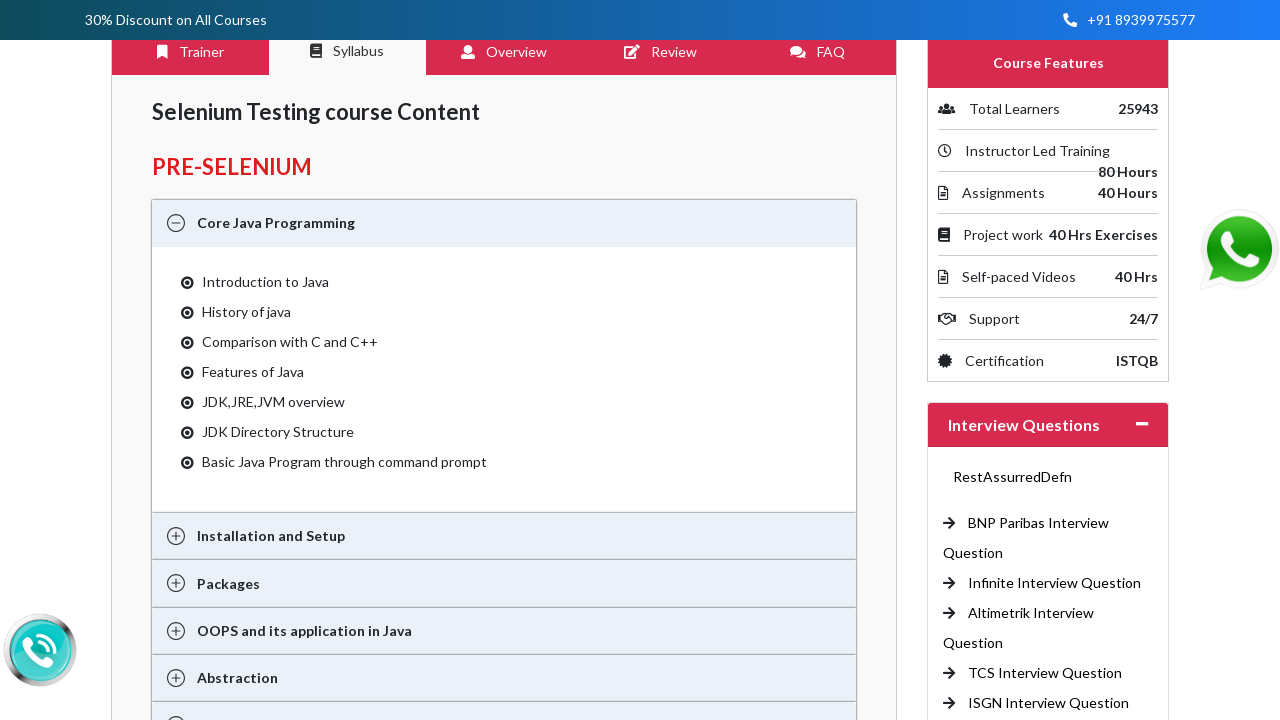